Navigates to an HTML radio button tutorial page, waits for radio buttons to load, and verifies that radio button elements are present on the page.

Starting URL: http://www.tizag.com/htmlT/htmlradio.php

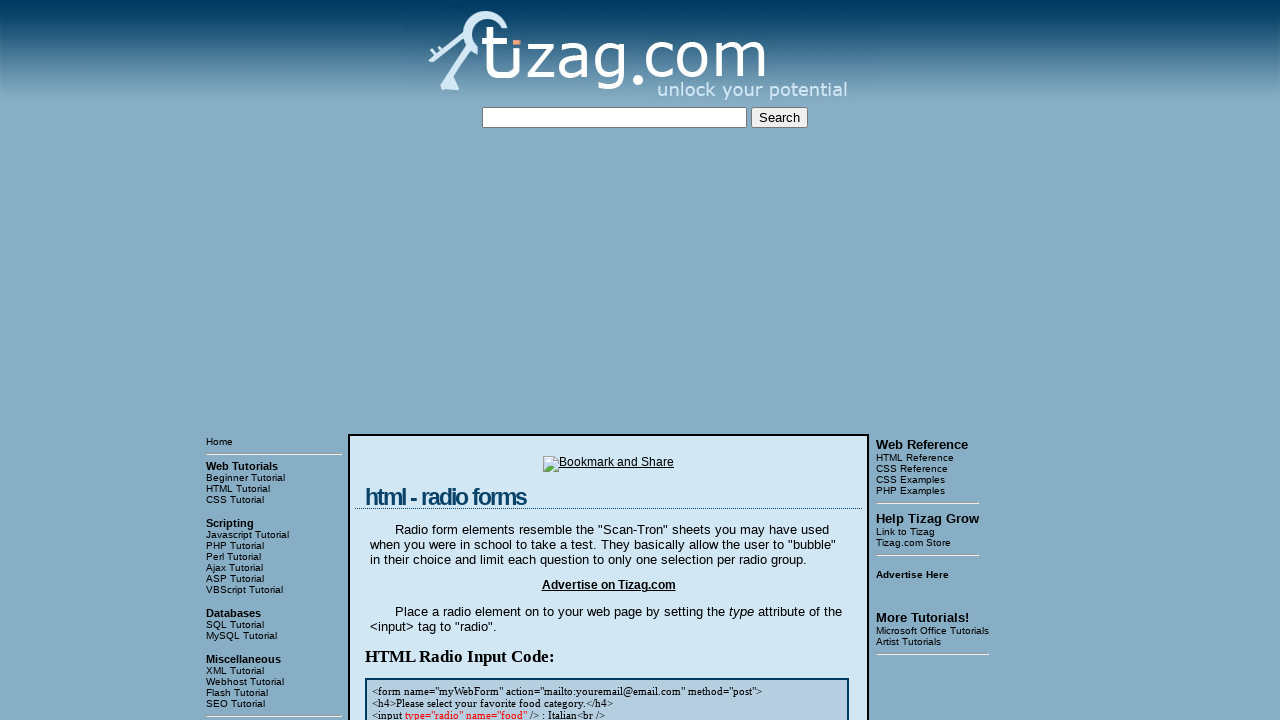

Waited for radio button elements to load on the page
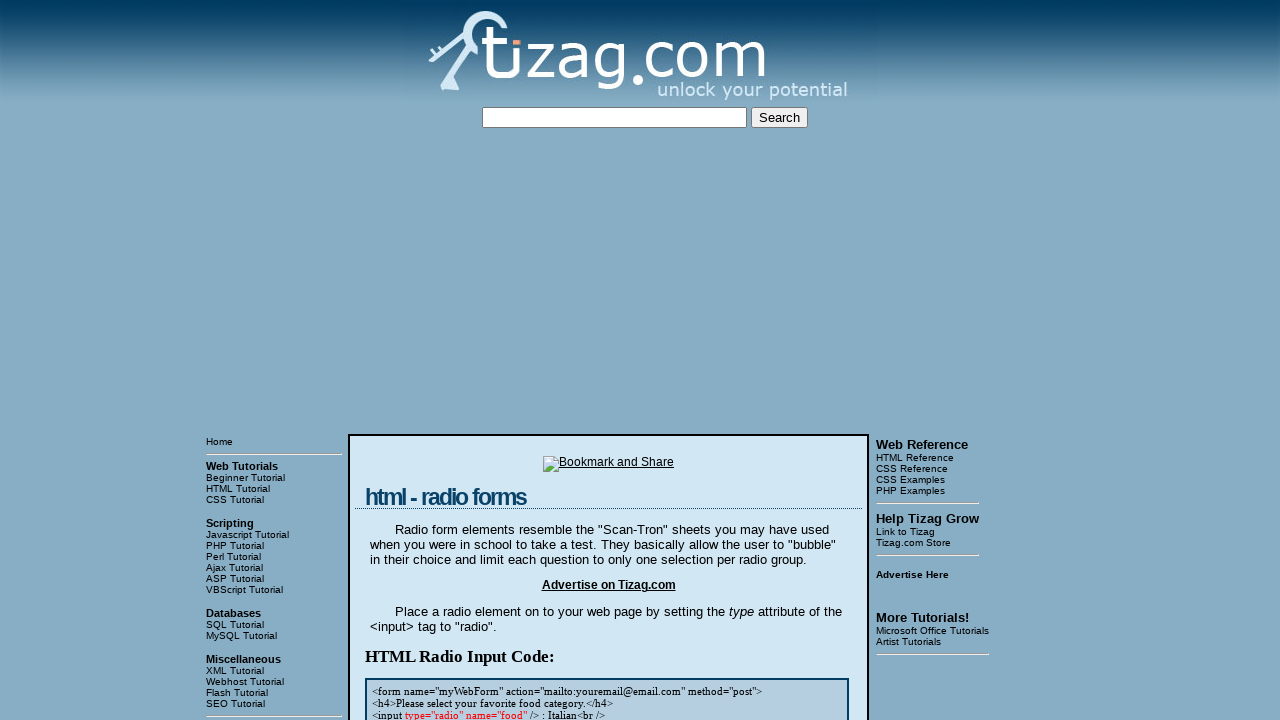

Located all radio button elements on the page
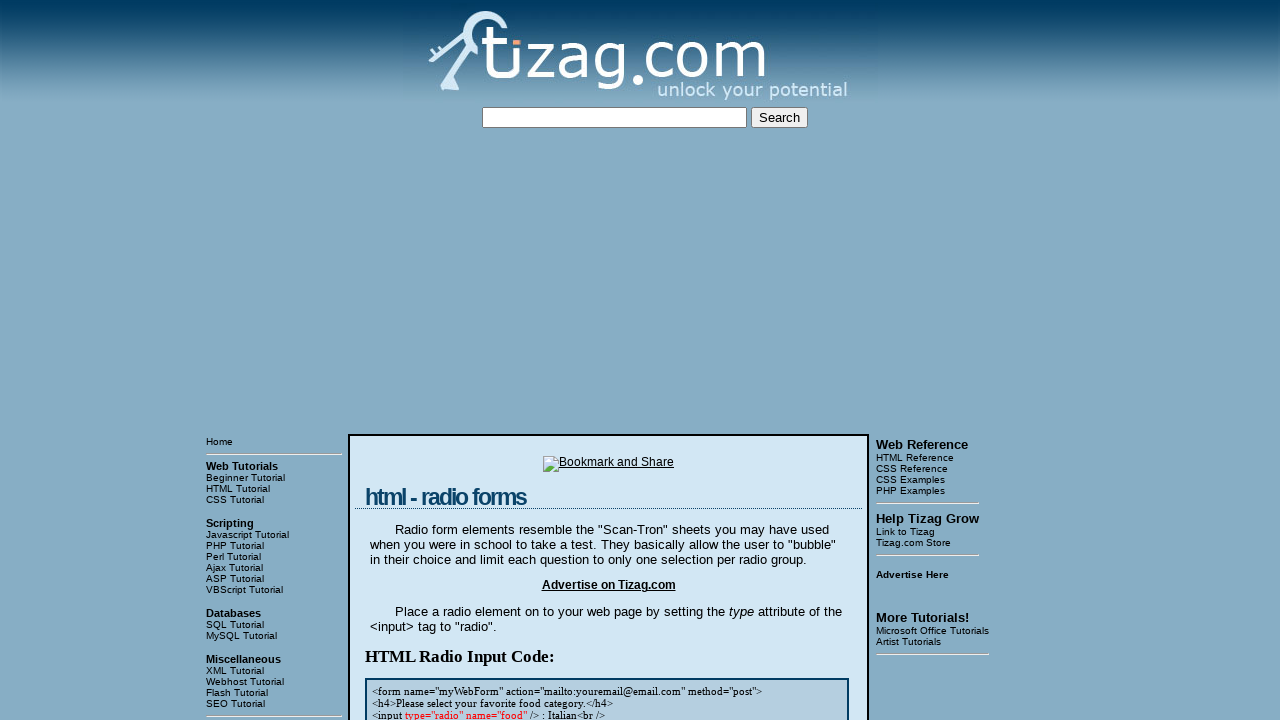

Clicked the first radio button at (380, 360) on input[type='radio'] >> nth=0
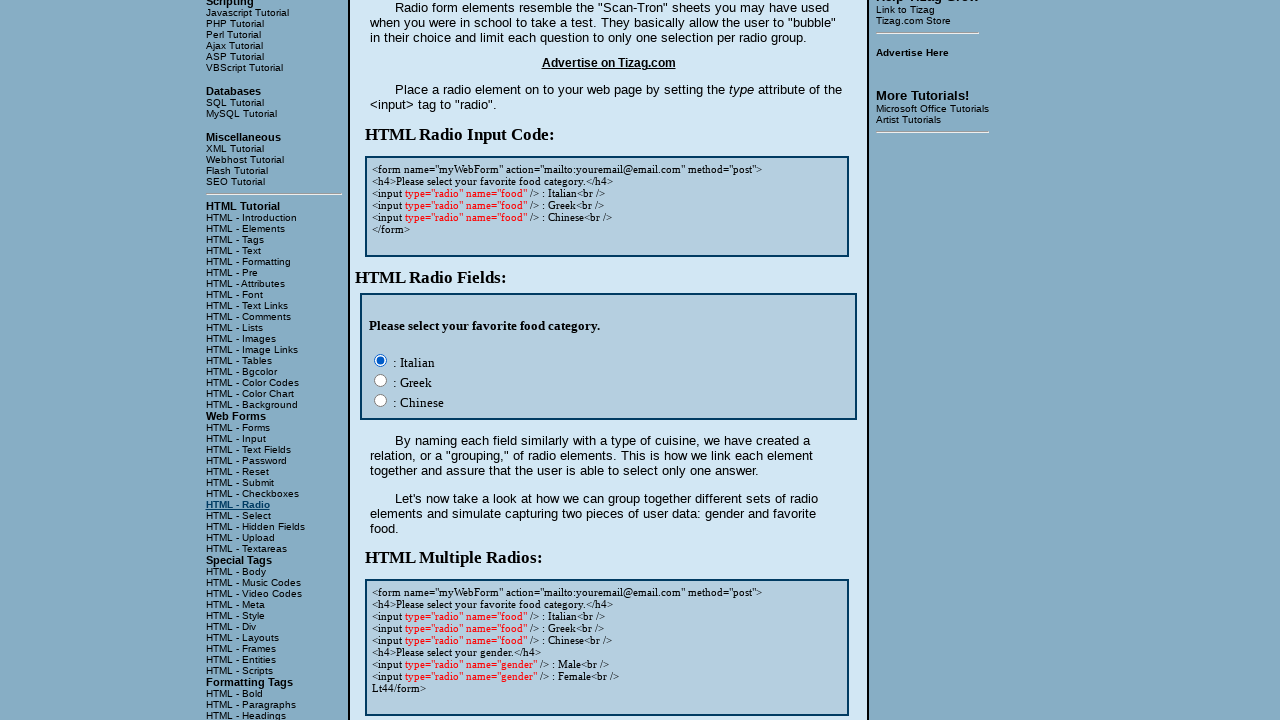

Clicked the second radio button at (380, 380) on input[type='radio'] >> nth=1
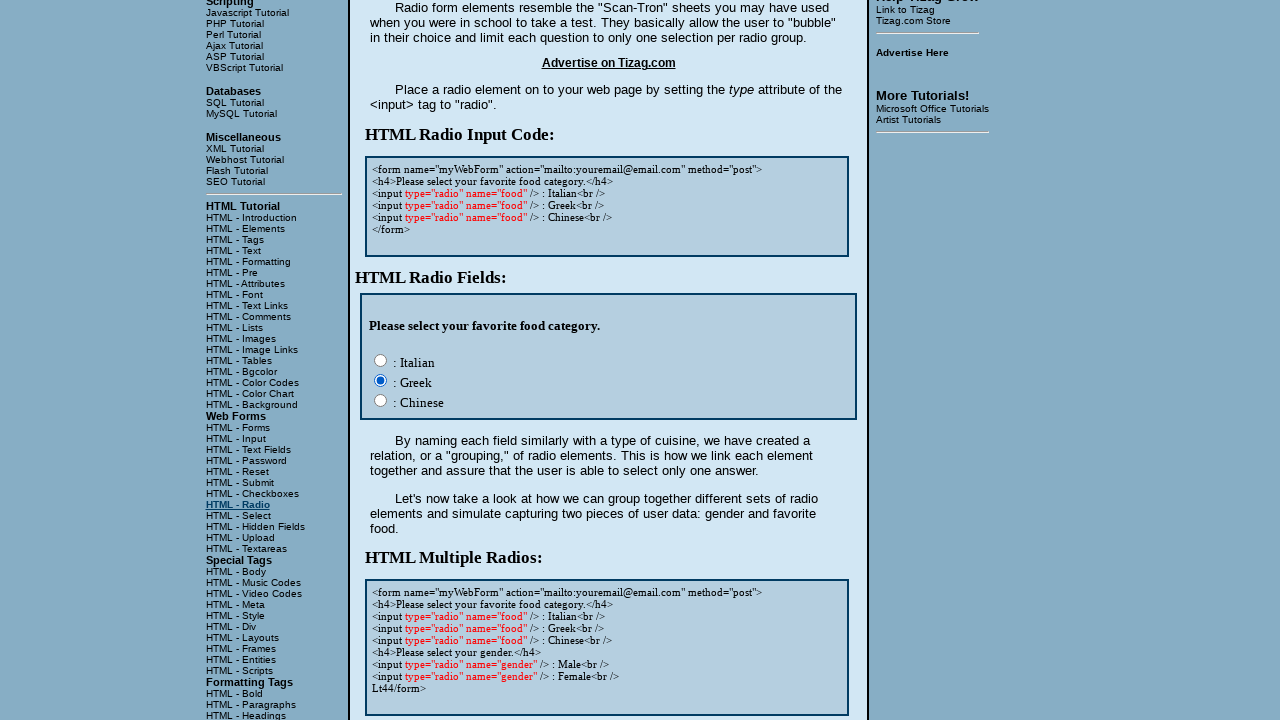

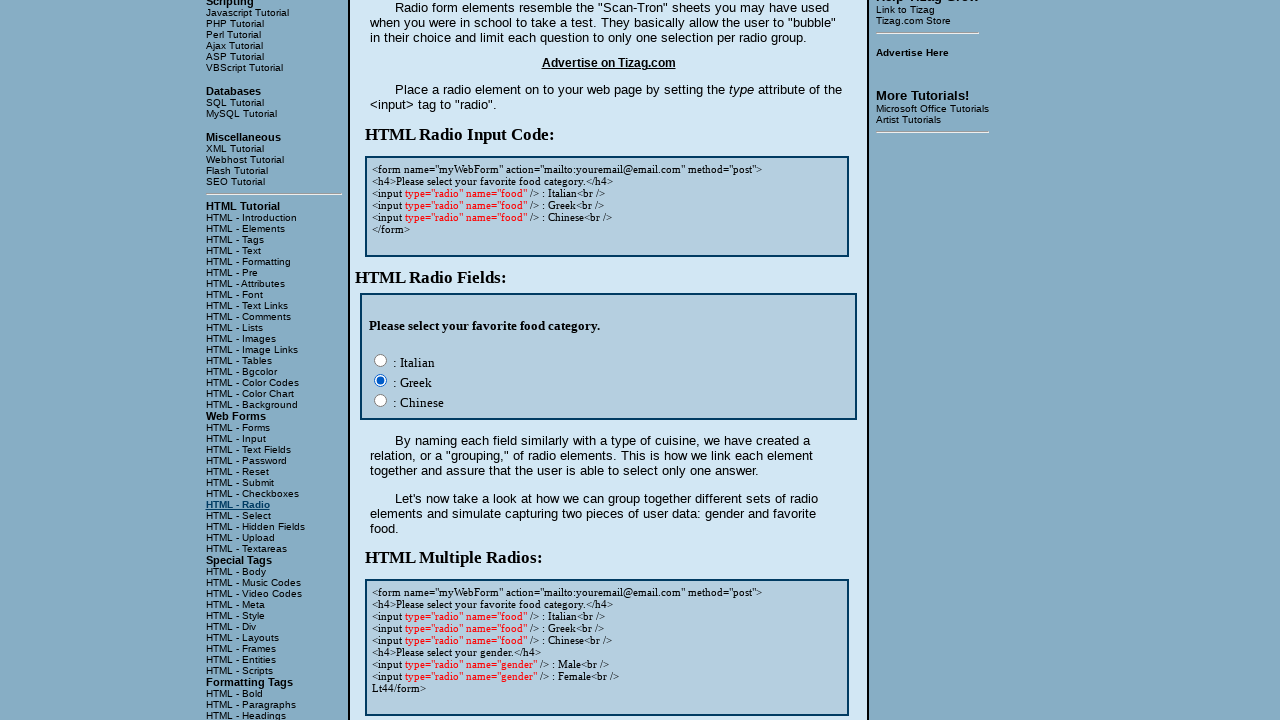